Tests navigation to the A/B Testing page on HerokuApp by clicking the AB Testing link from the homepage and verifying the page loads correctly.

Starting URL: https://the-internet.herokuapp.com/

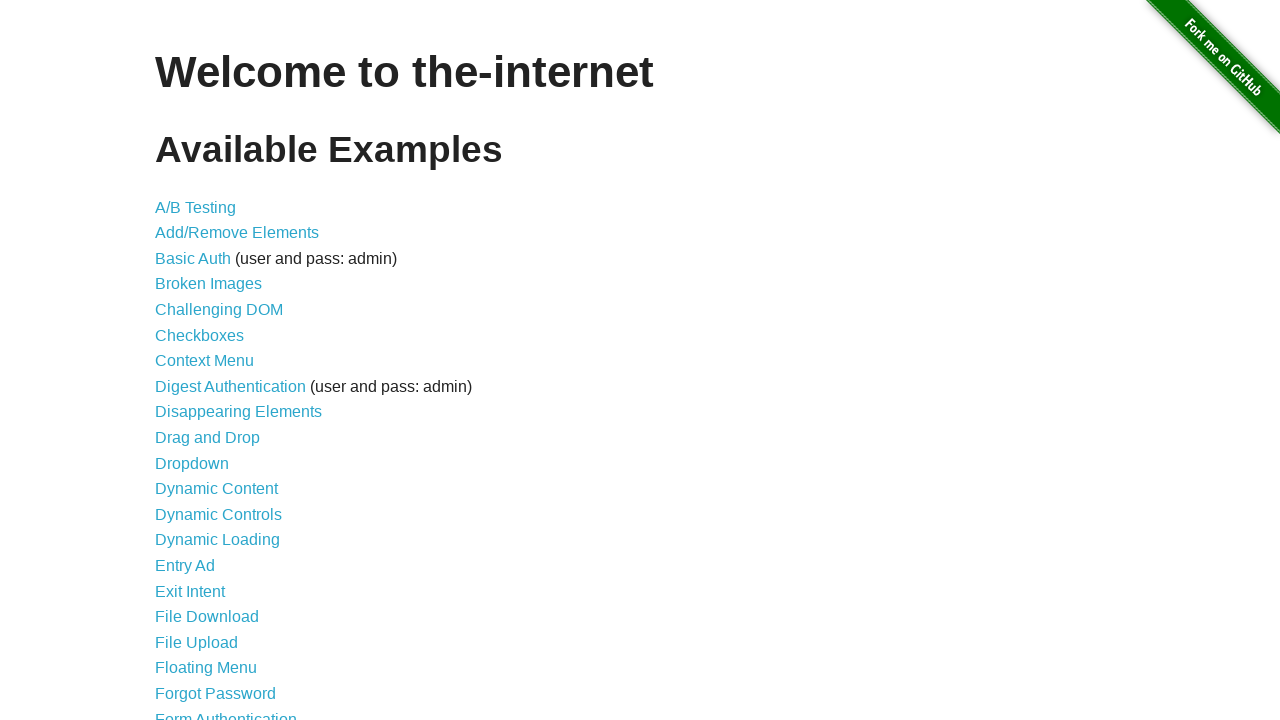

Homepage heading loaded, confirming we're on the HerokuApp homepage
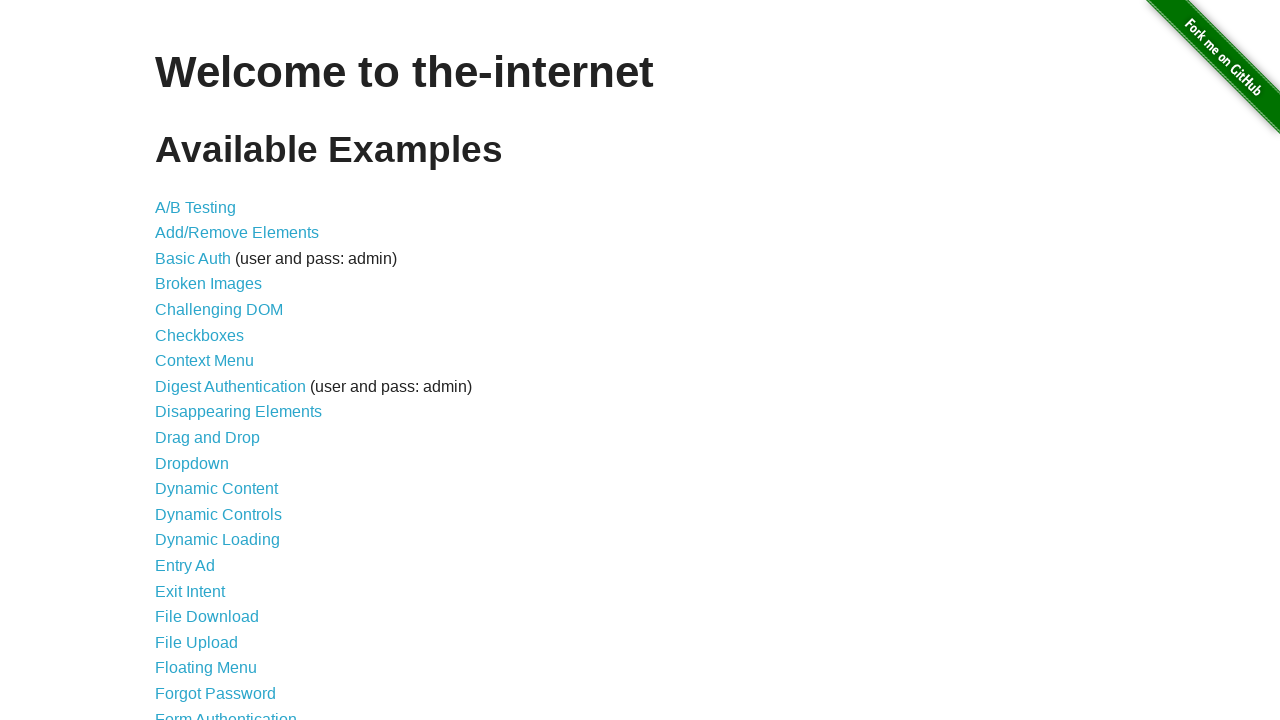

Clicked the AB Testing link to navigate to the A/B Testing page at (196, 207) on a[href='/abtest']
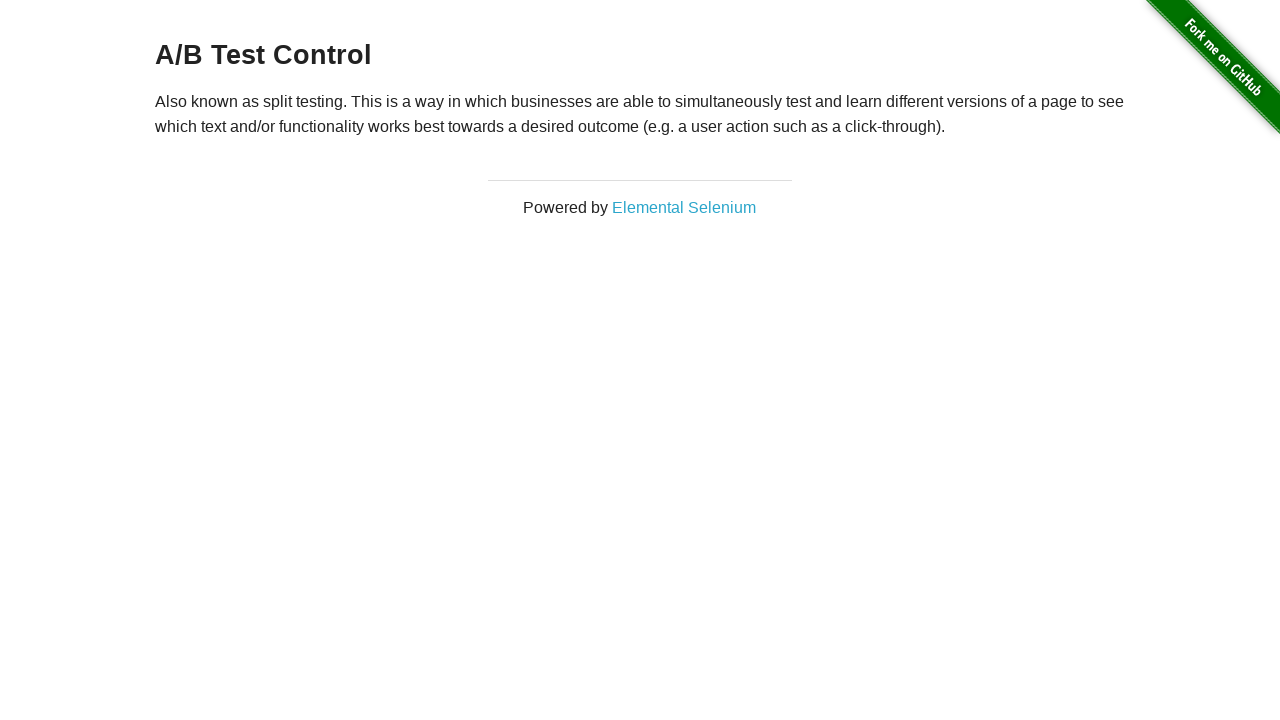

A/B Testing page loaded successfully, heading element is present
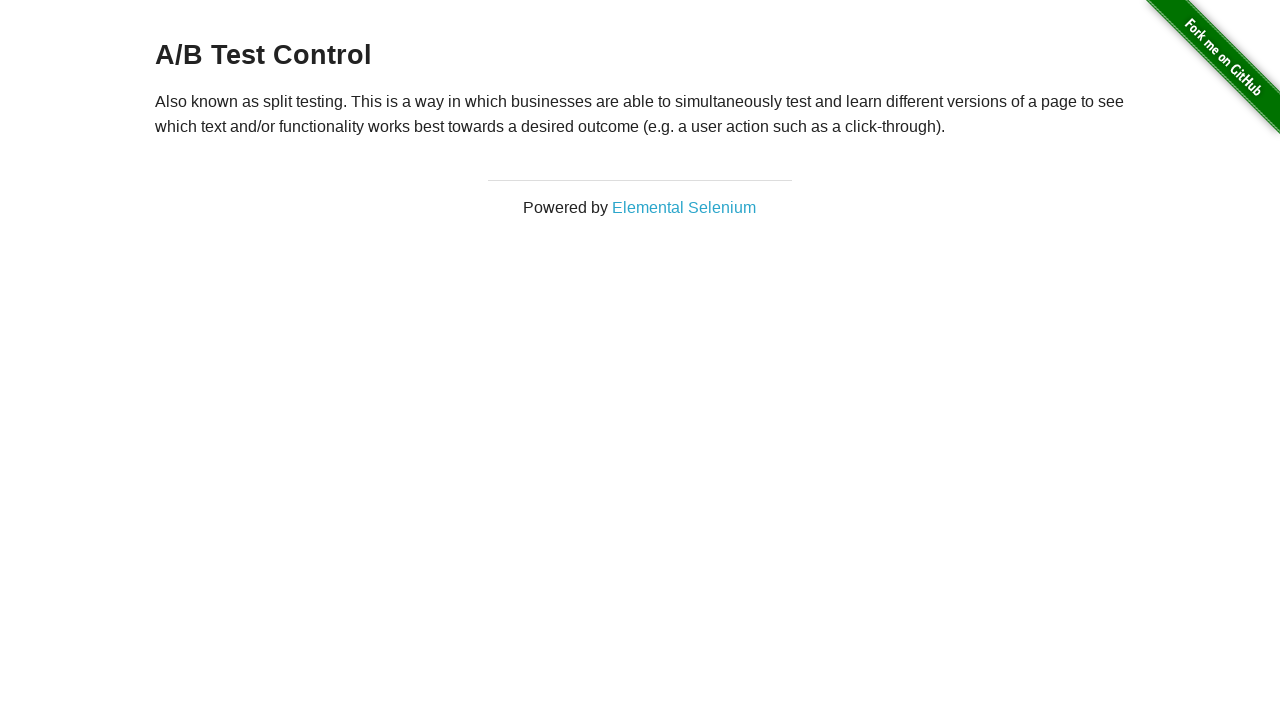

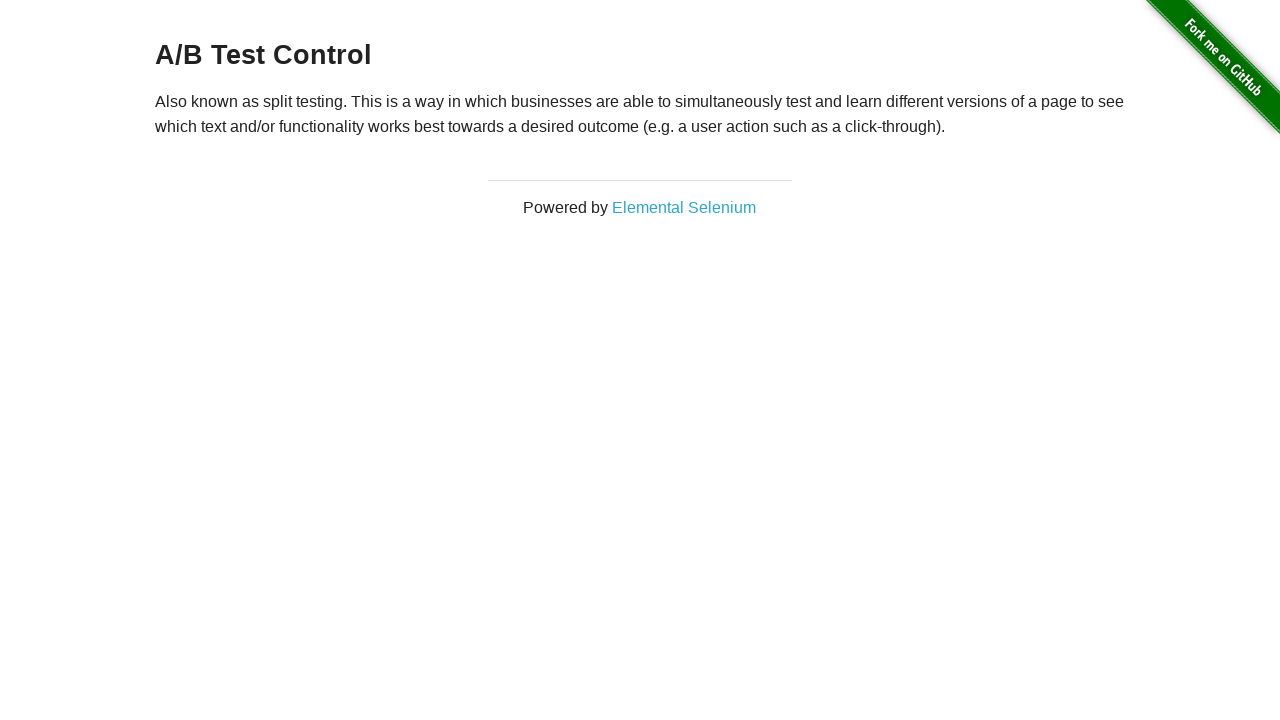